Navigates to the Sudoku Table website and sets the window size

Starting URL: https://sudokutable.com

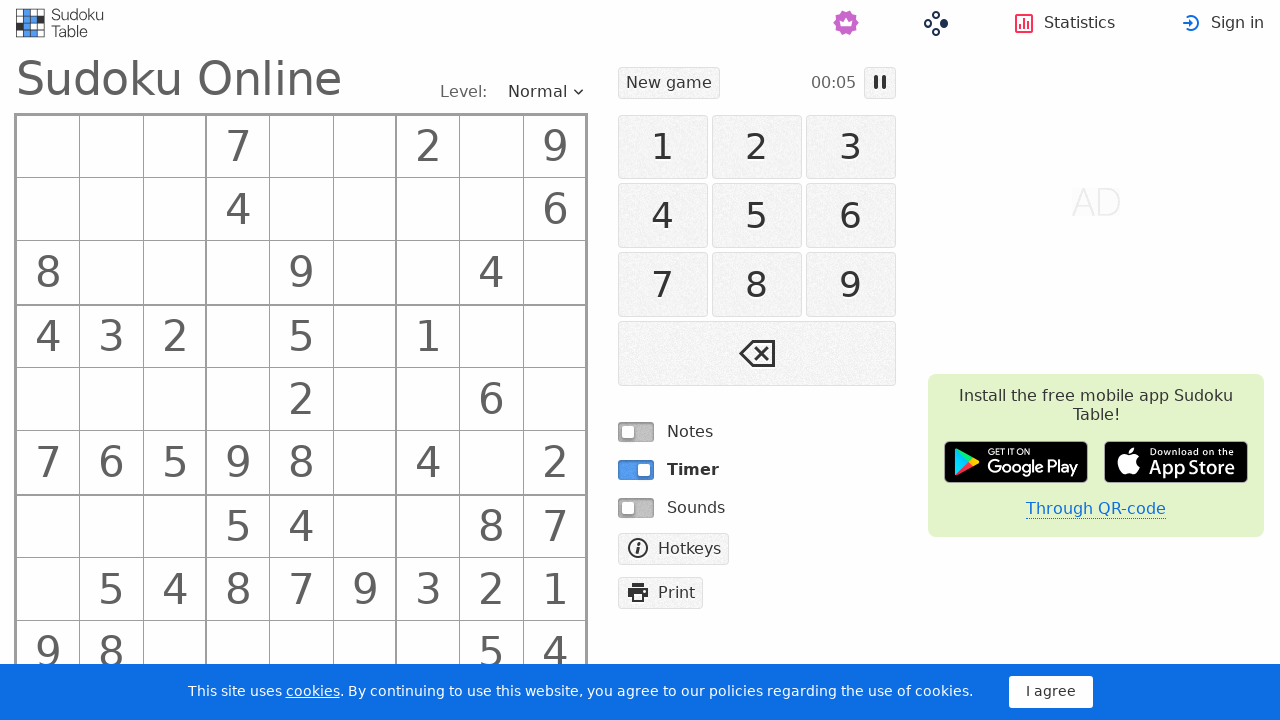

Navigated to Sudoku Table website at https://sudokutable.com
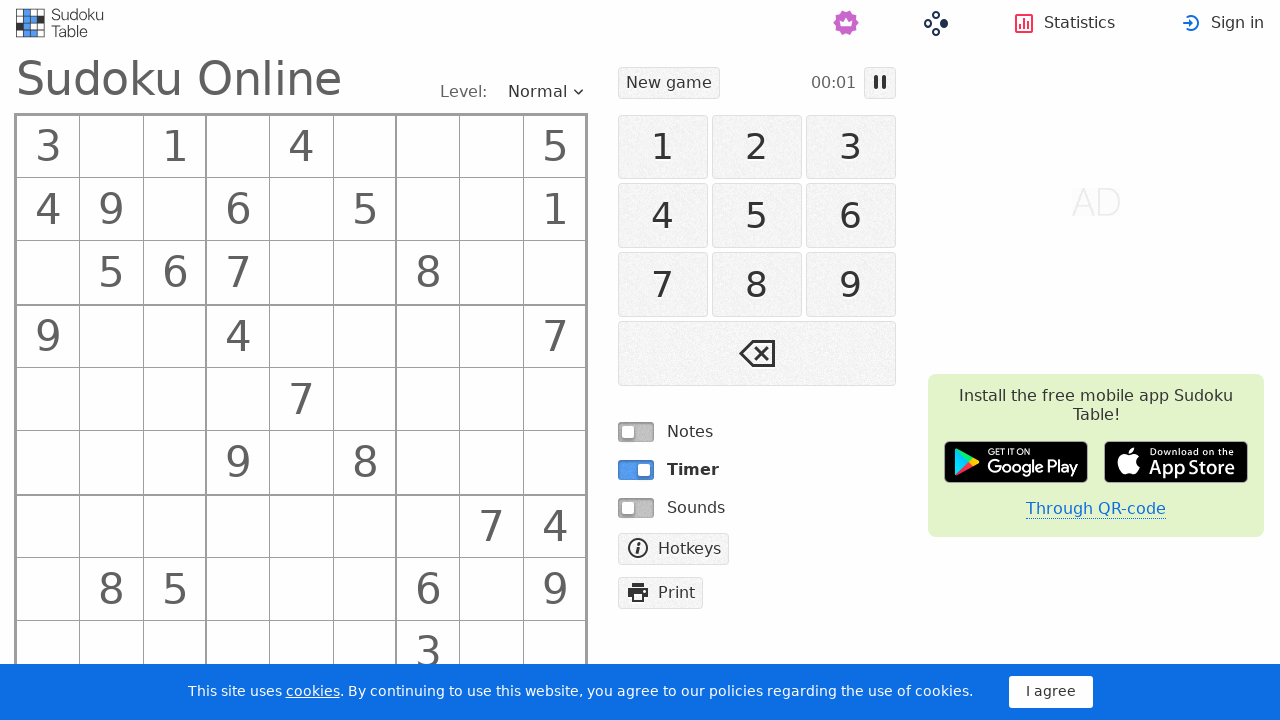

Set window size to 1110x768 pixels
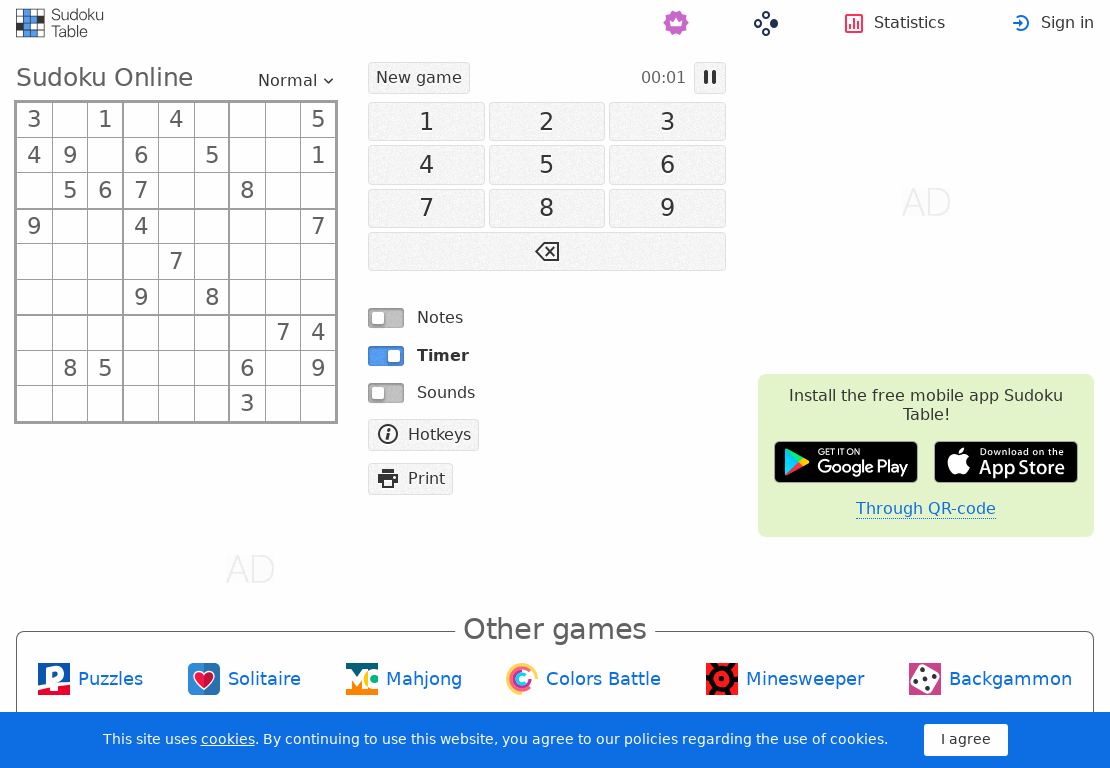

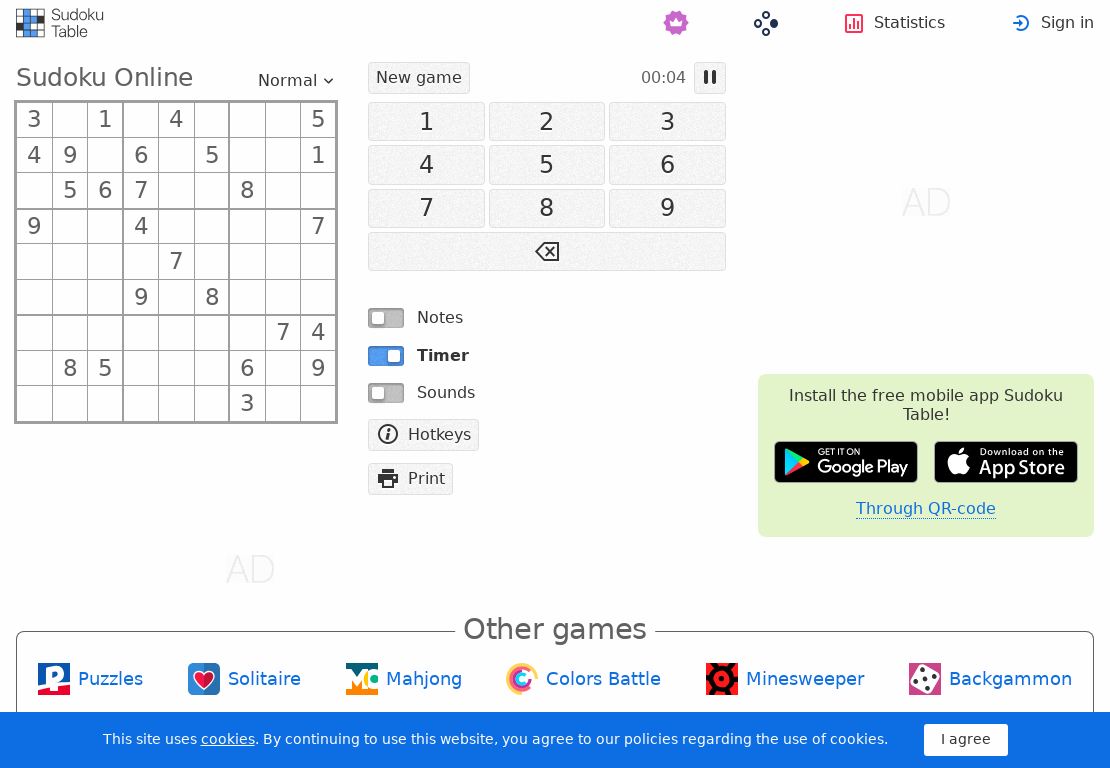